Tests right-click context menu functionality by right-clicking on an element, selecting the Copy option from the context menu, and accepting the resulting alert.

Starting URL: https://swisnl.github.io/jQuery-contextMenu/demo.html

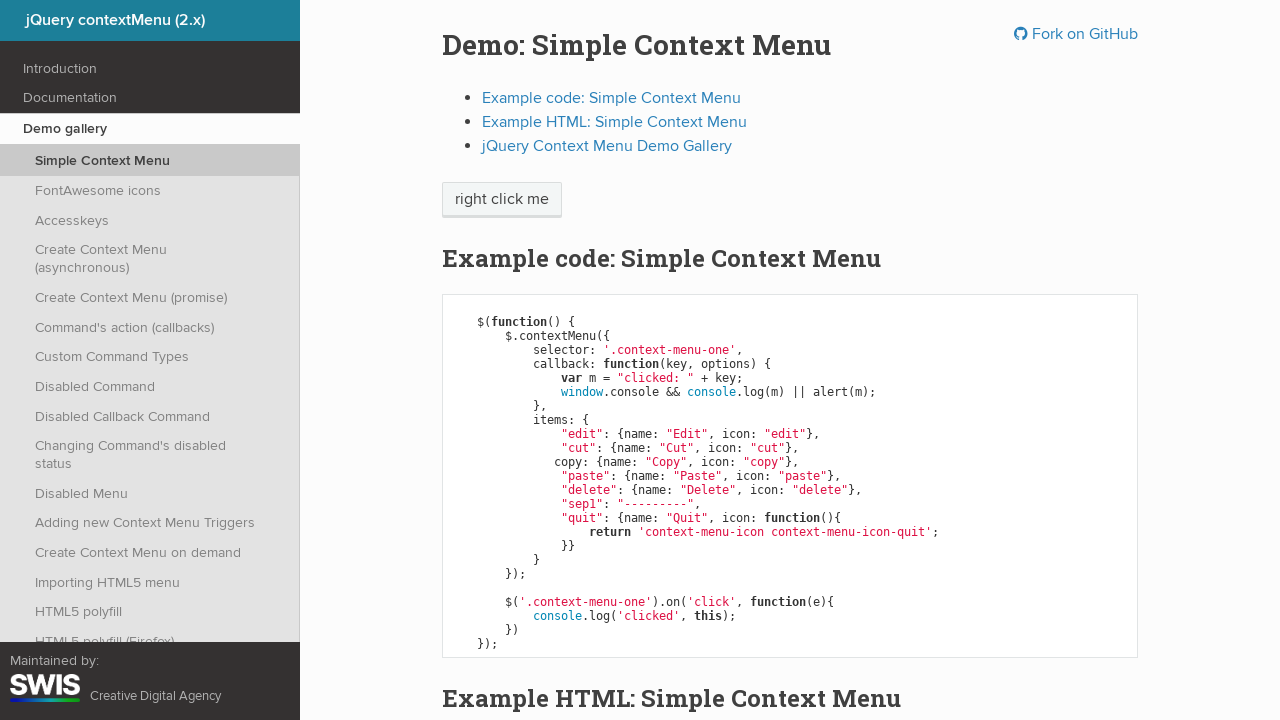

Right-clicked on the 'right click me' element to open context menu at (502, 200) on xpath=//span[text()='right click me']
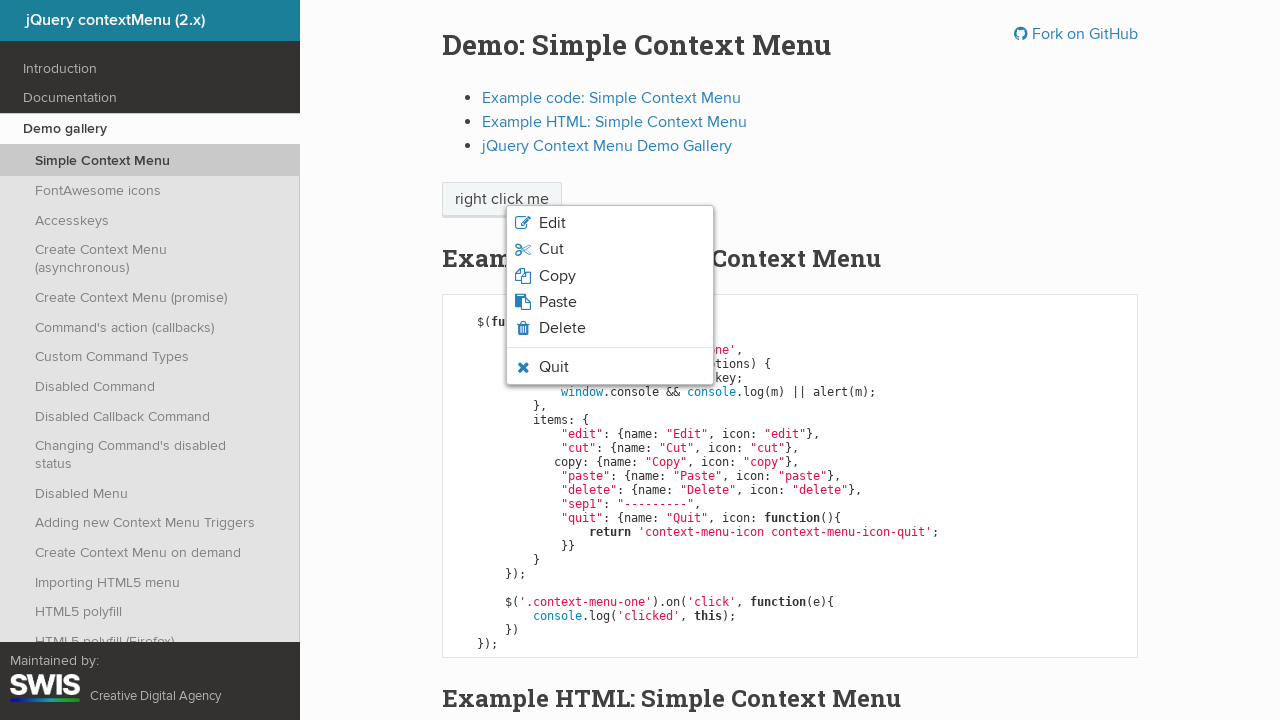

Clicked the 'Copy' option from the context menu at (557, 276) on xpath=//span[text()='Copy']
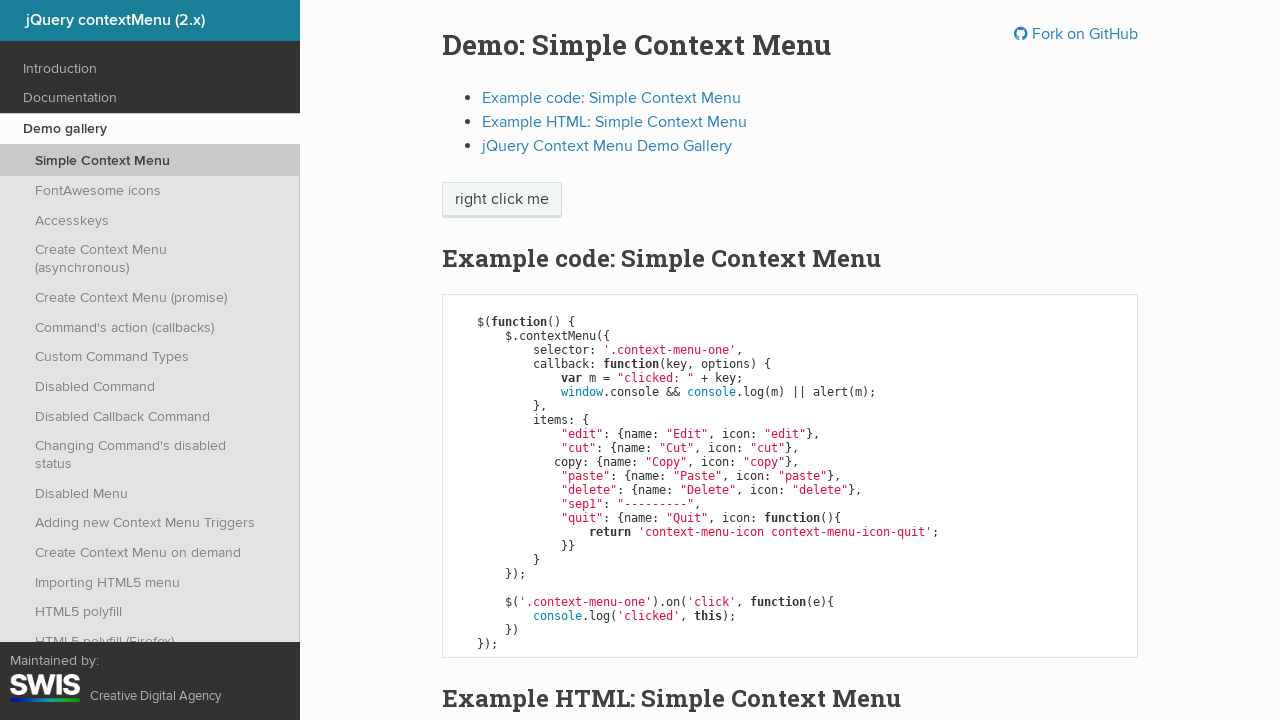

Set up dialog handler to accept alerts
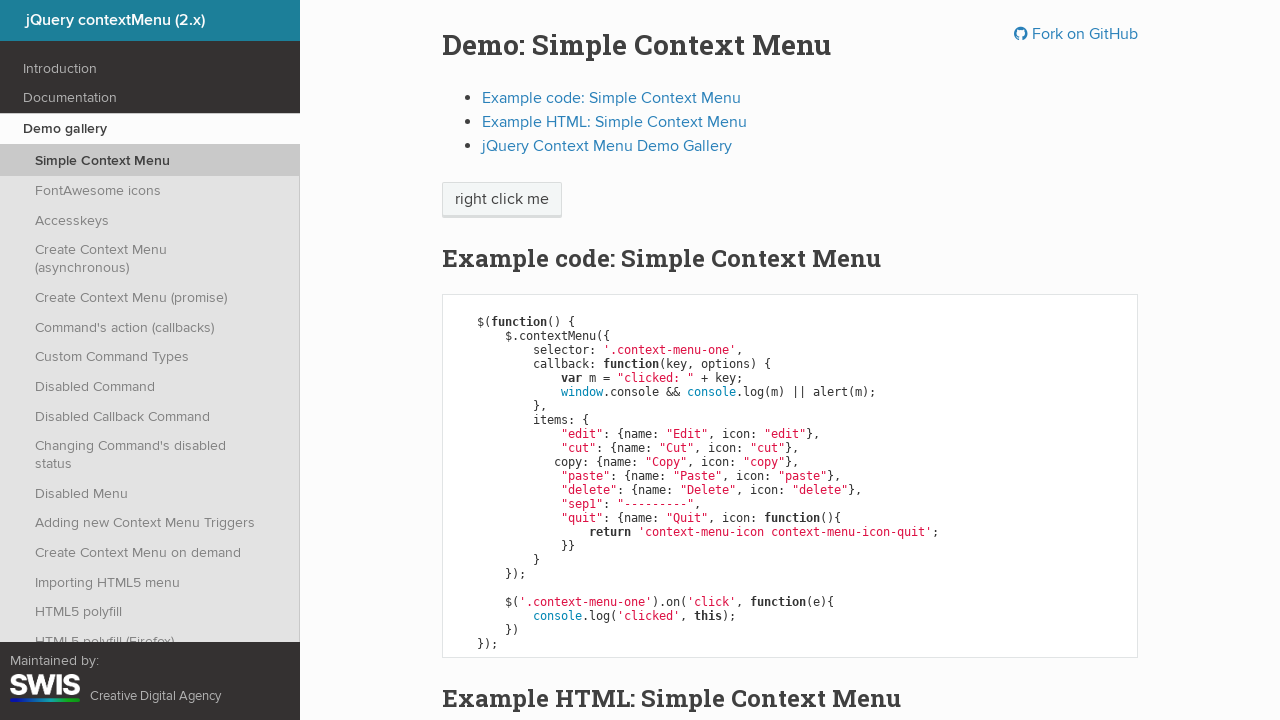

Waited 500ms for alert to appear and be accepted
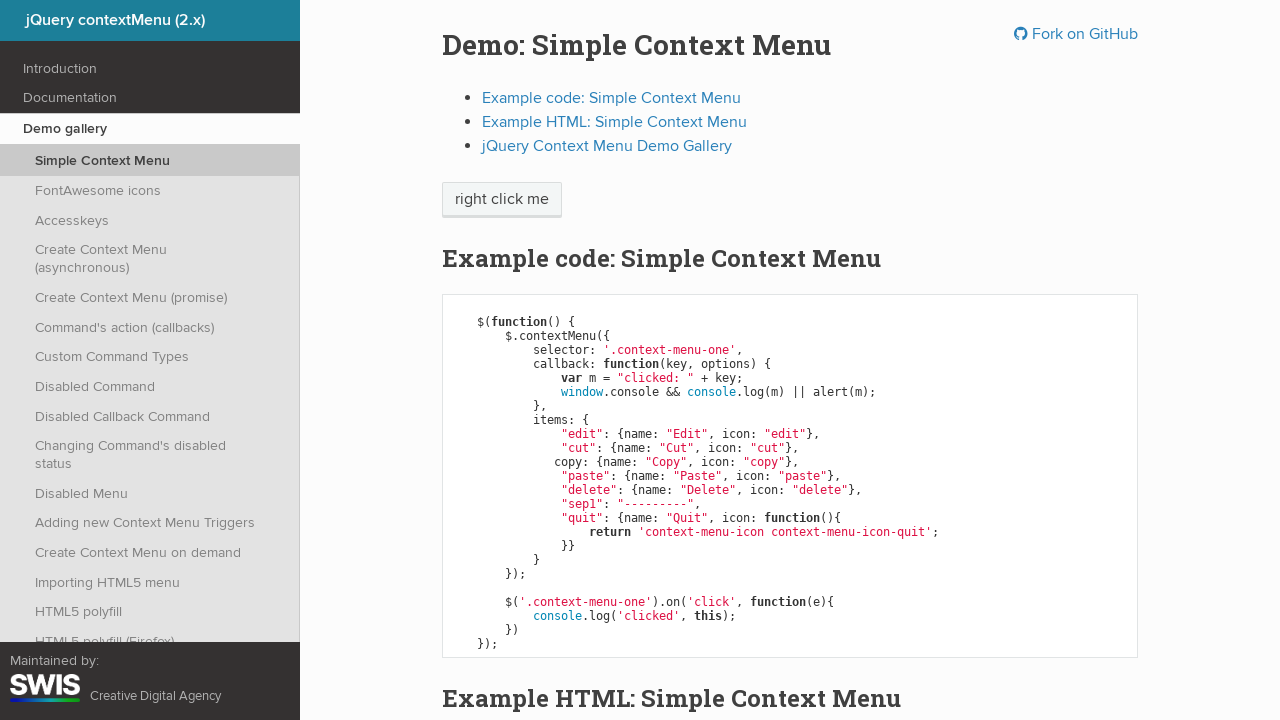

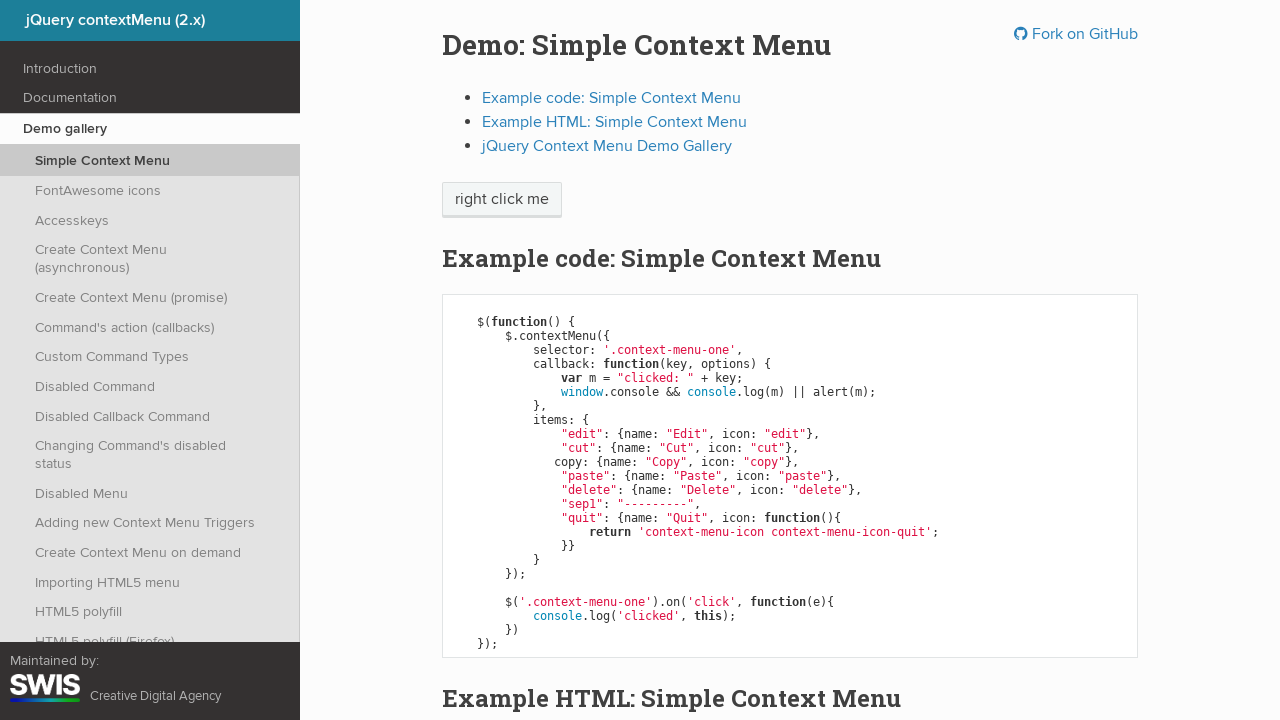